Tests a practice form submission by filling out personal information including name, email, password, gender selection, date of birth, and submitting the form

Starting URL: https://rahulshettyacademy.com/angularpractice/

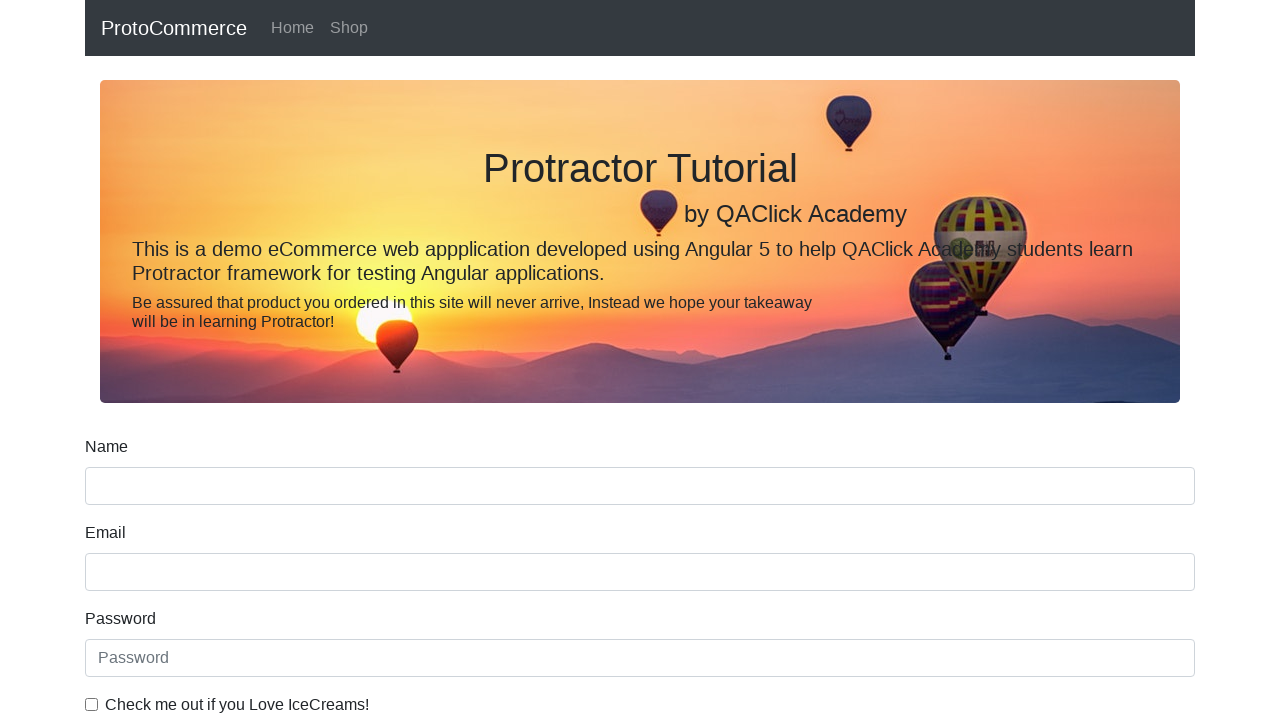

Filled name field with 'John Smith' on input[name='name']
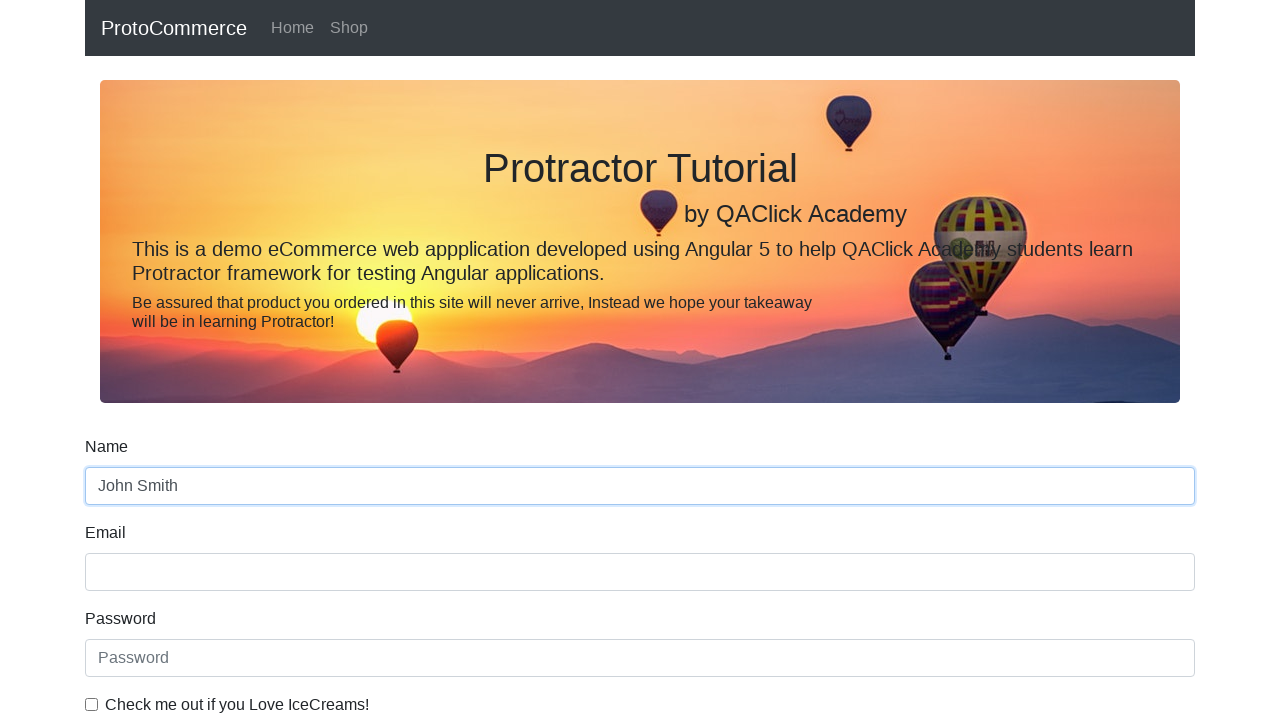

Filled email field with 'johnsmith2024@gmail.com' on input[name='email']
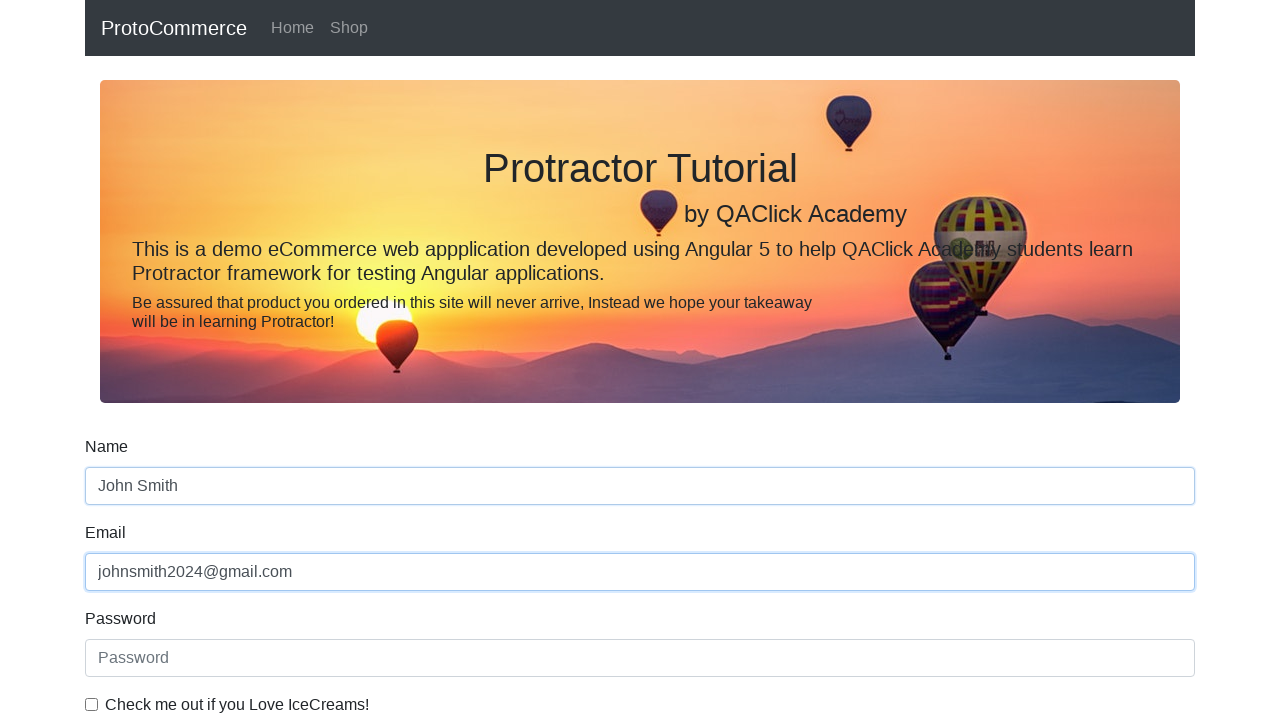

Filled password field with secure password on #exampleInputPassword1
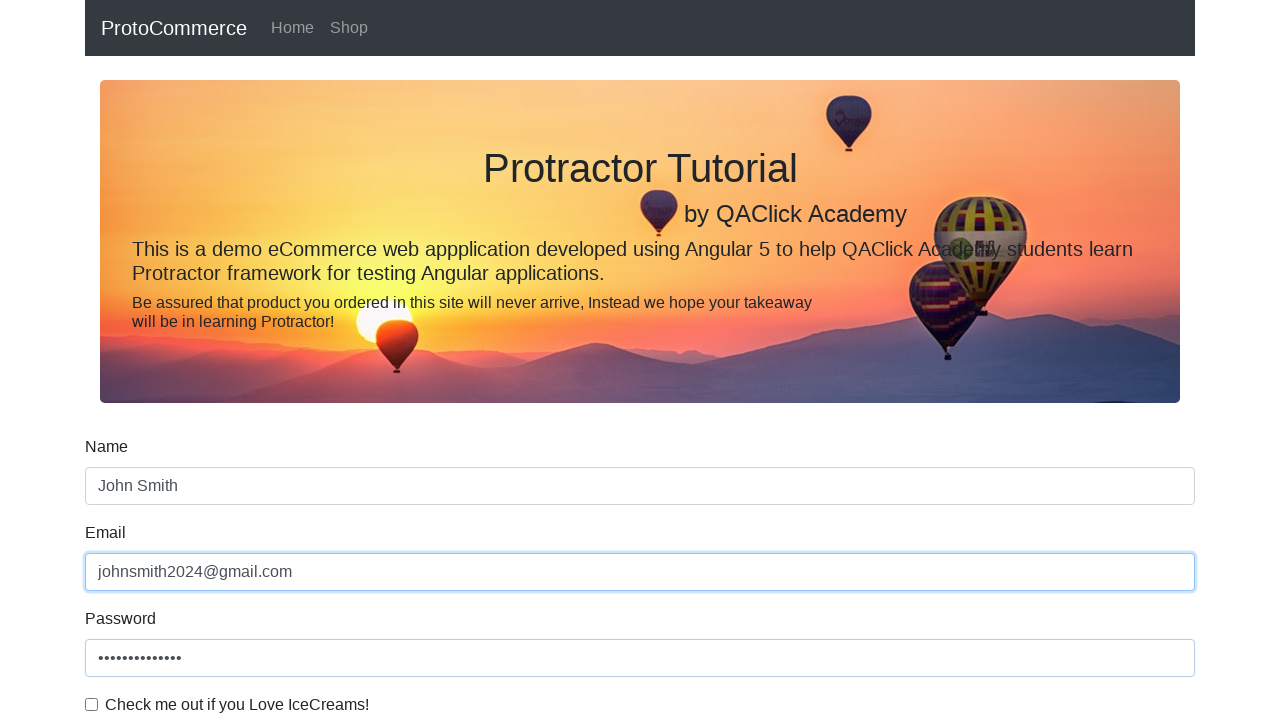

Checked the example checkbox at (92, 704) on input#exampleCheck1
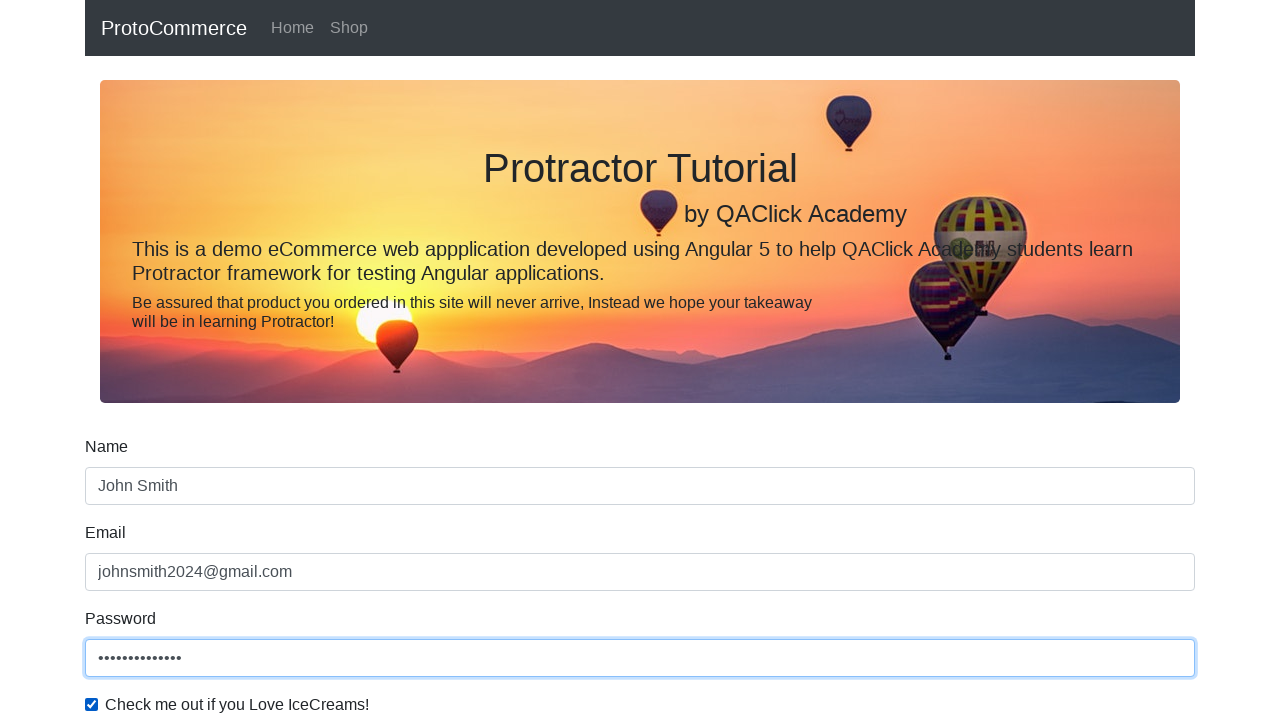

Selected 'Male' from gender dropdown on #exampleFormControlSelect1
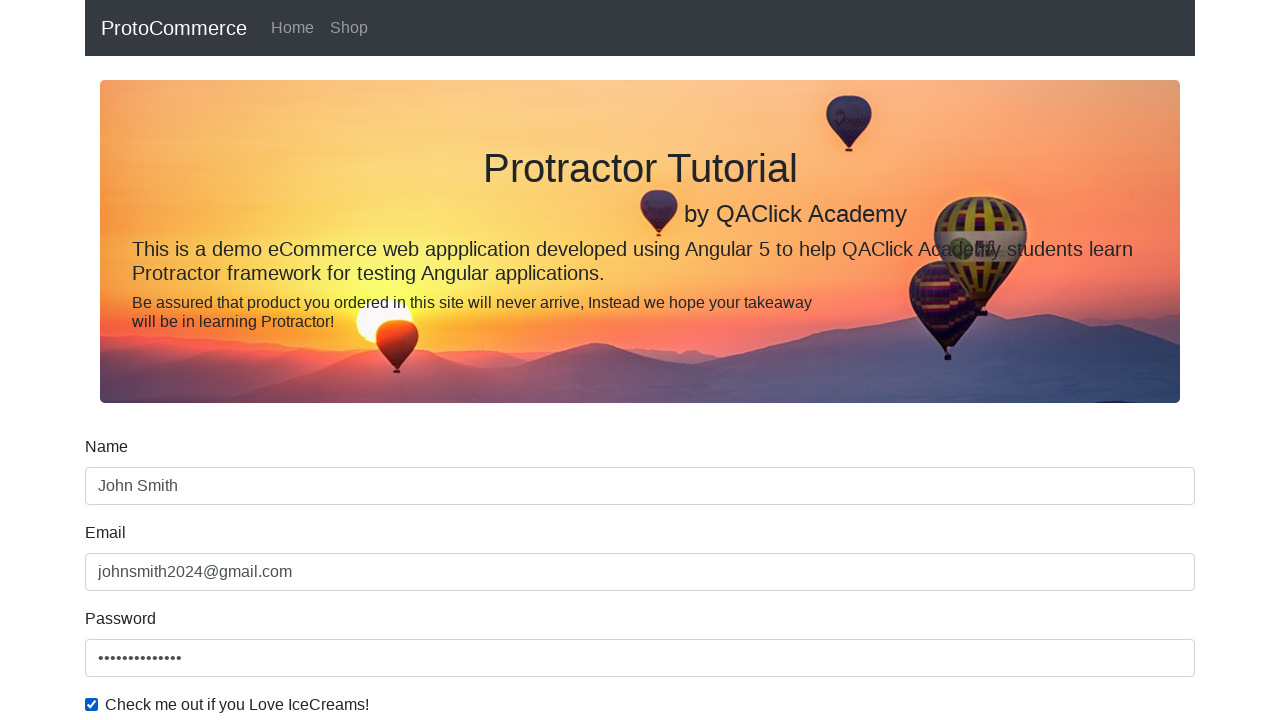

Clicked inline radio button for employment status at (238, 360) on #inlineRadio1
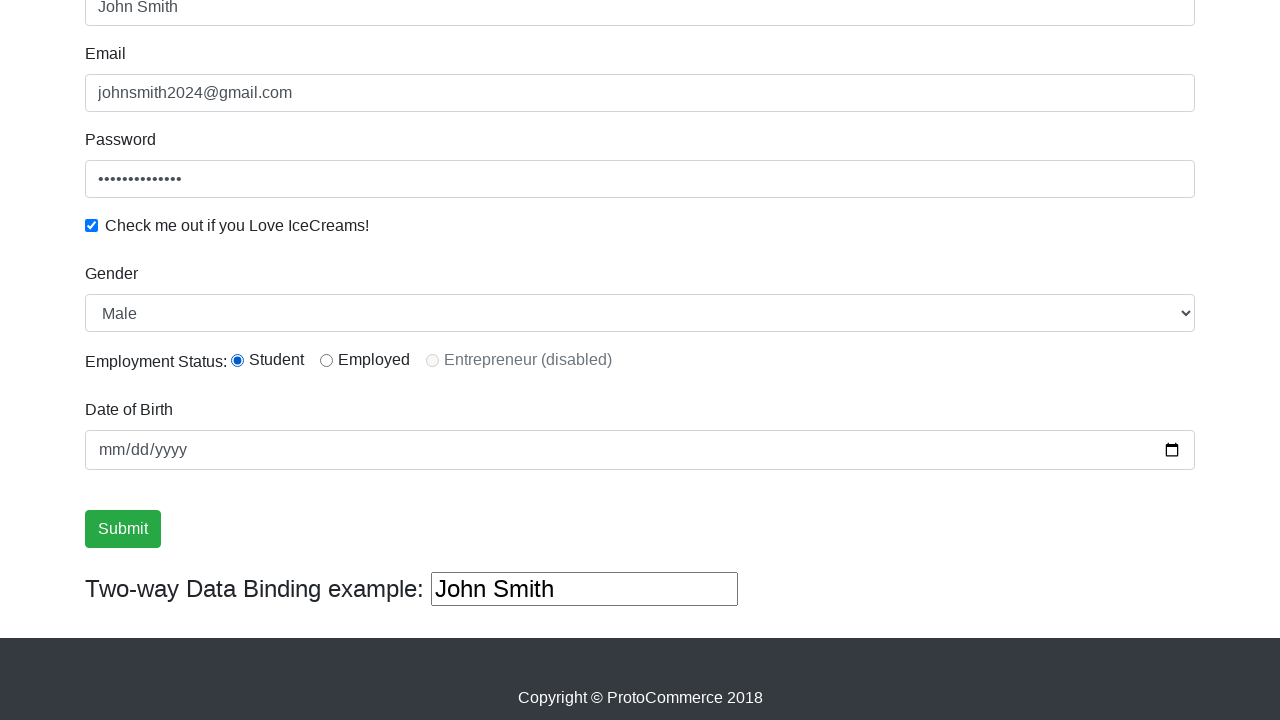

Filled date of birth field with '1995-03-15' on input[name='bday']
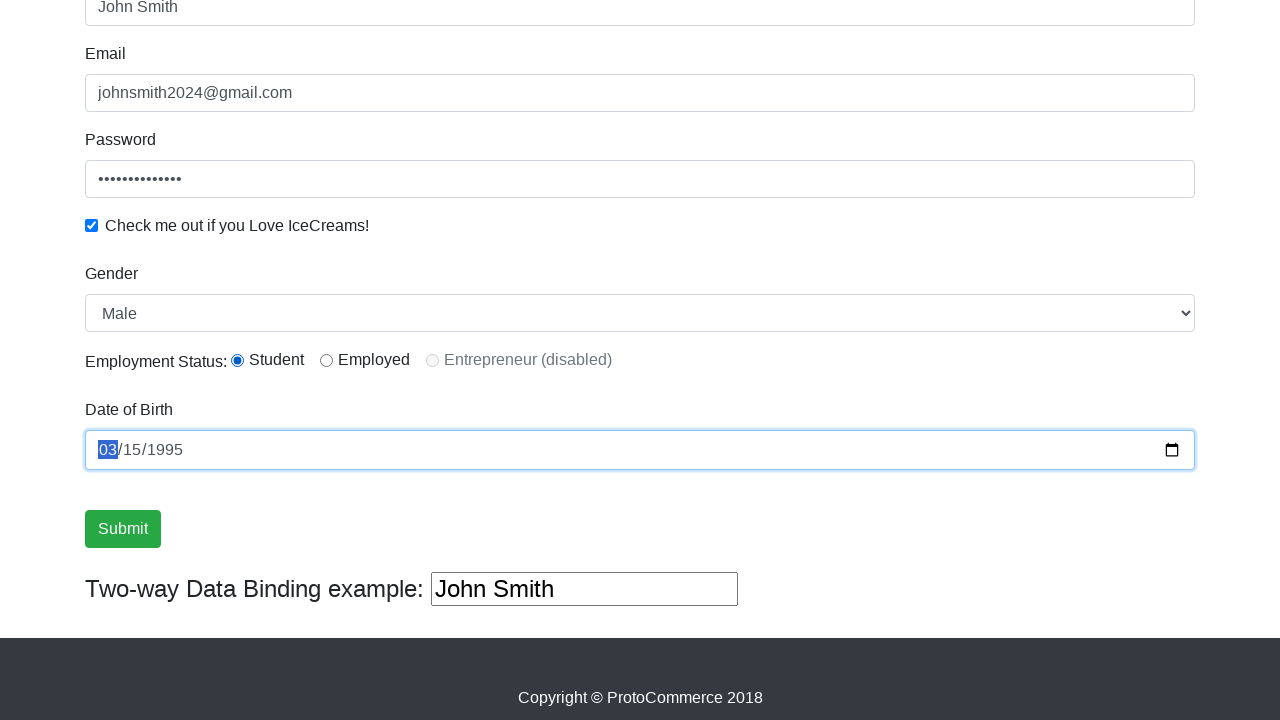

Clicked submit button to submit the form at (123, 529) on input.btn.btn-success
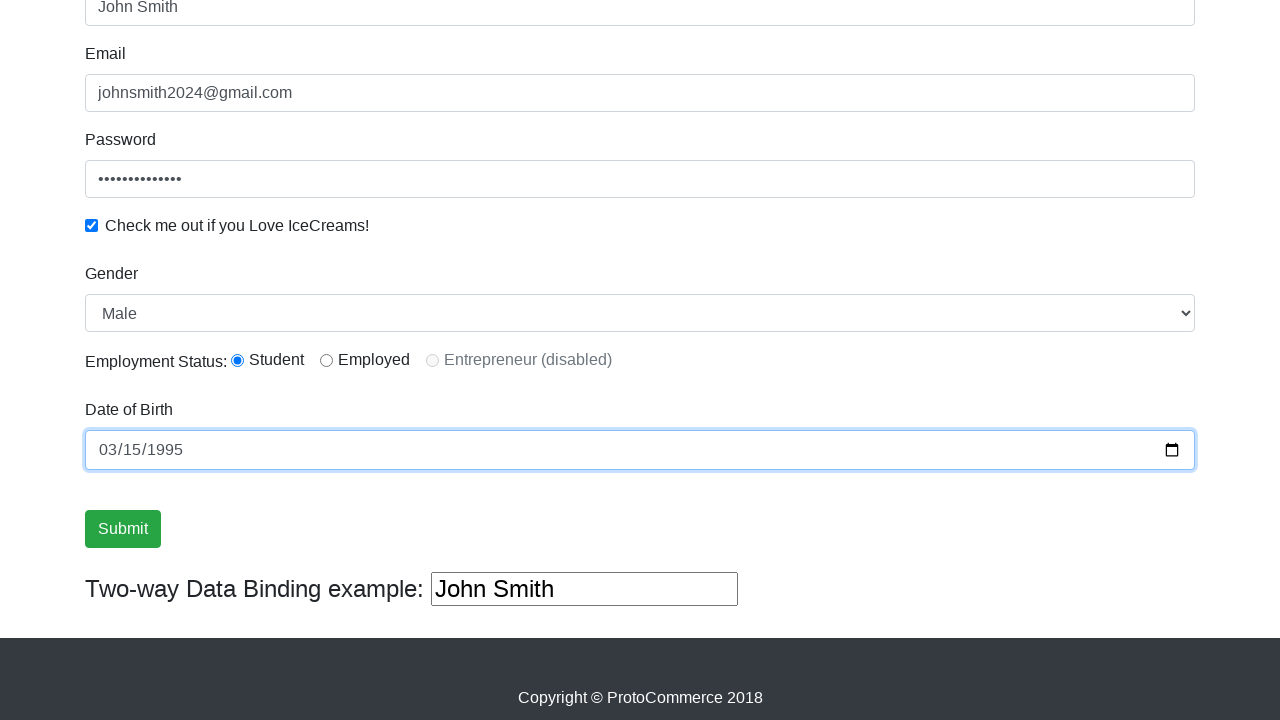

Success message appeared confirming form submission
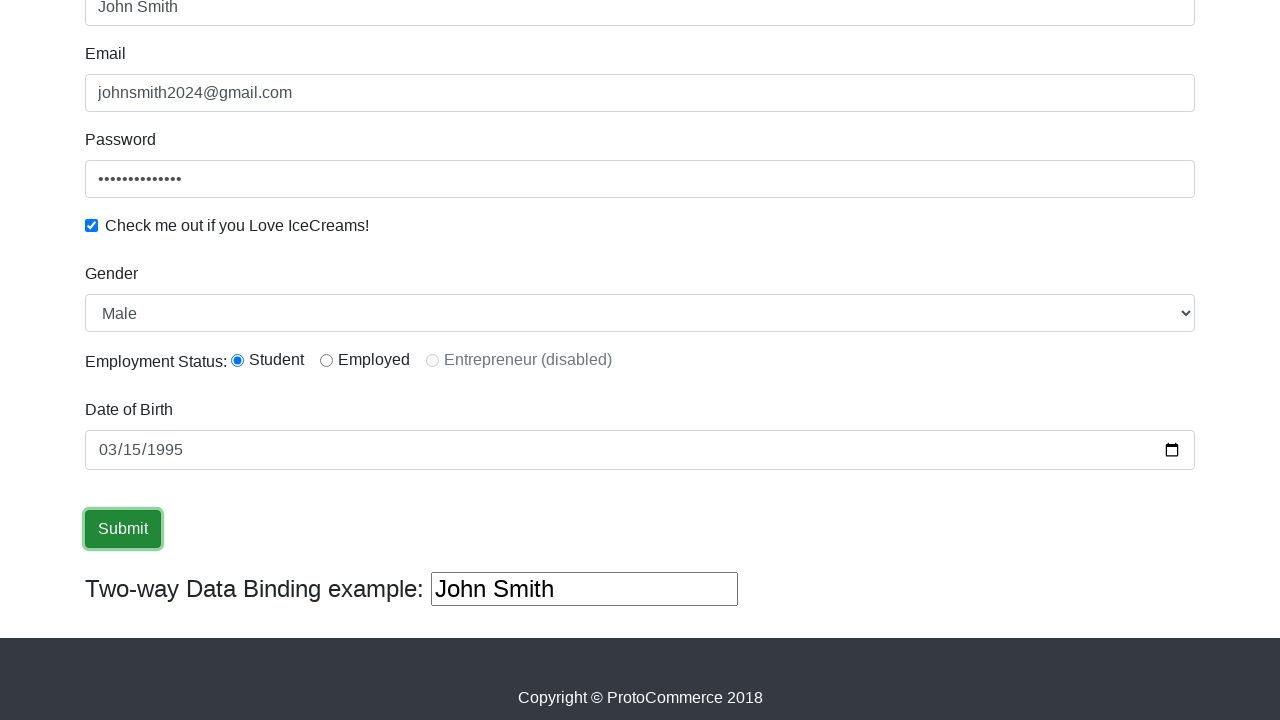

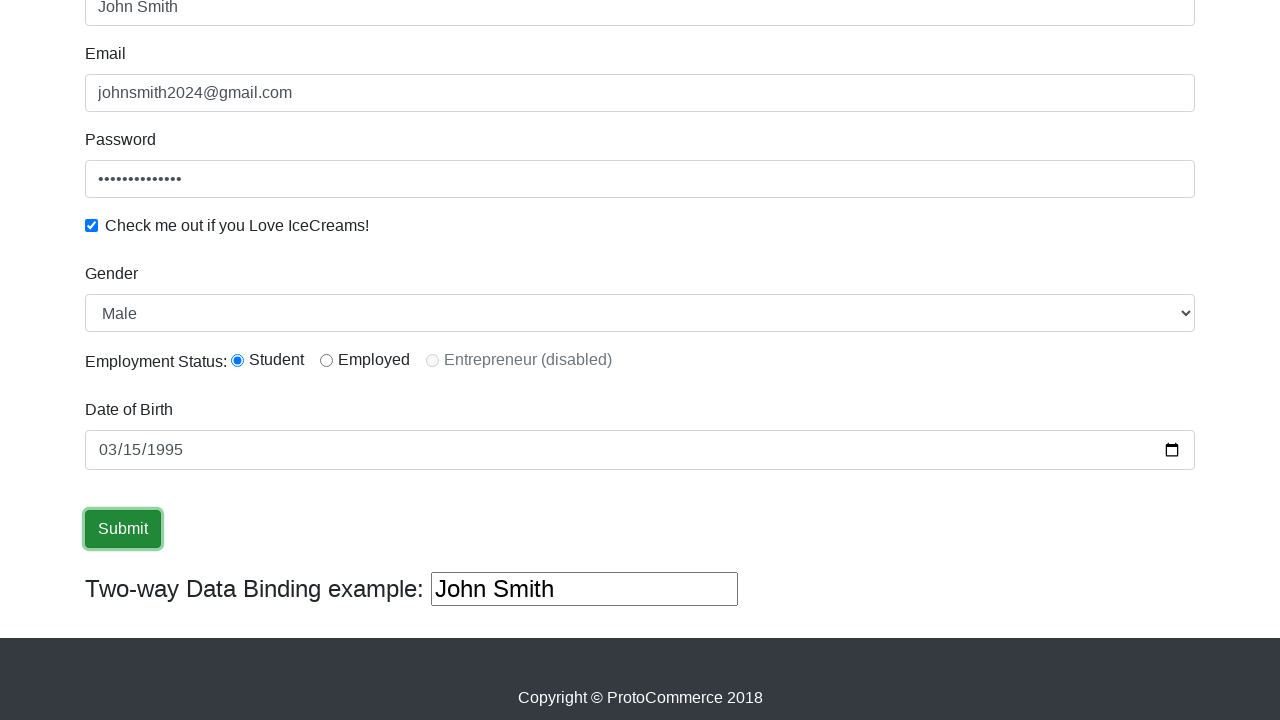